Tests the dog walker signup form by filling in personal information fields including name, email, CPF (Brazilian ID), postal code, address number, and address details.

Starting URL: https://walkdog.vercel.app/signup

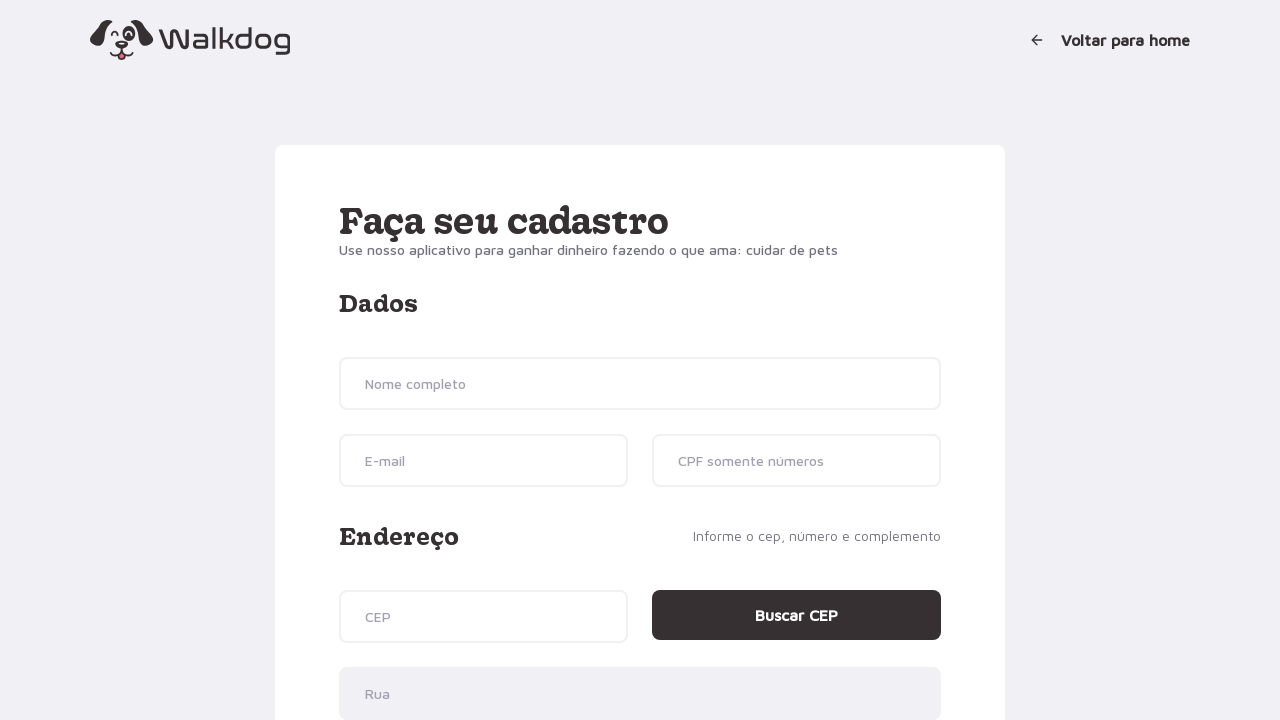

Waited for signup form header to be visible
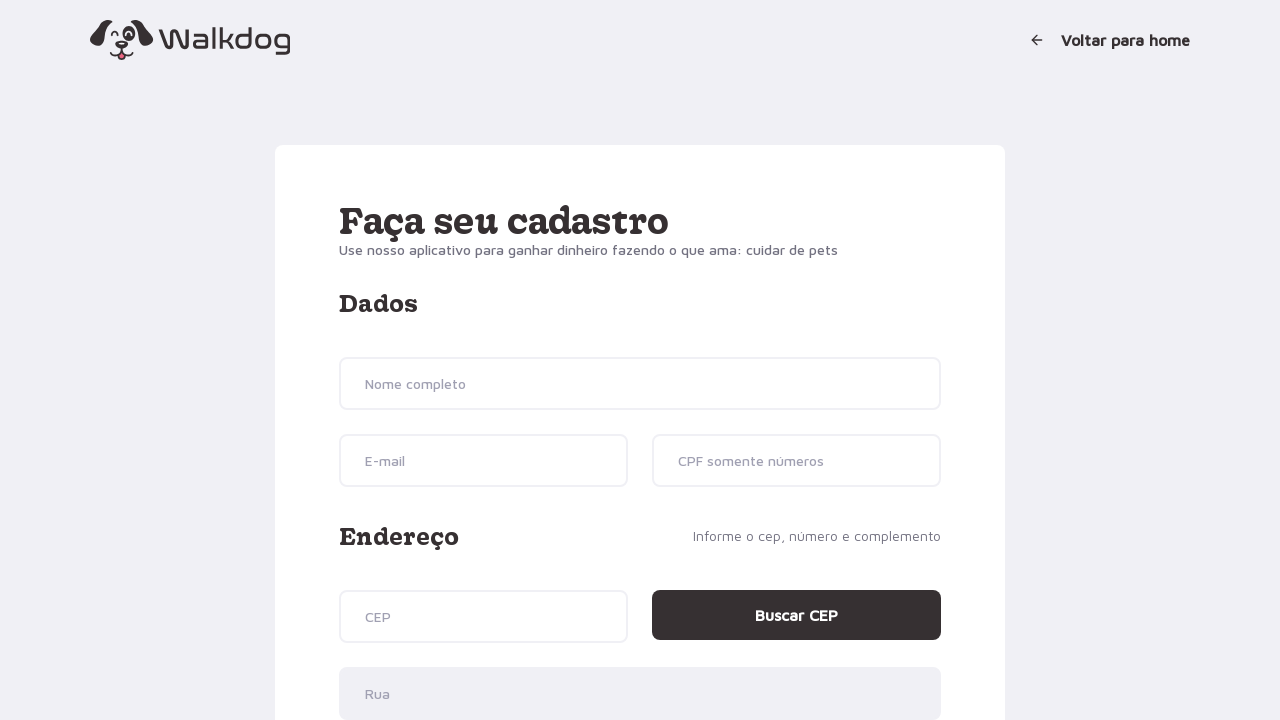

Verified form title displays 'Faça seu cadastro'
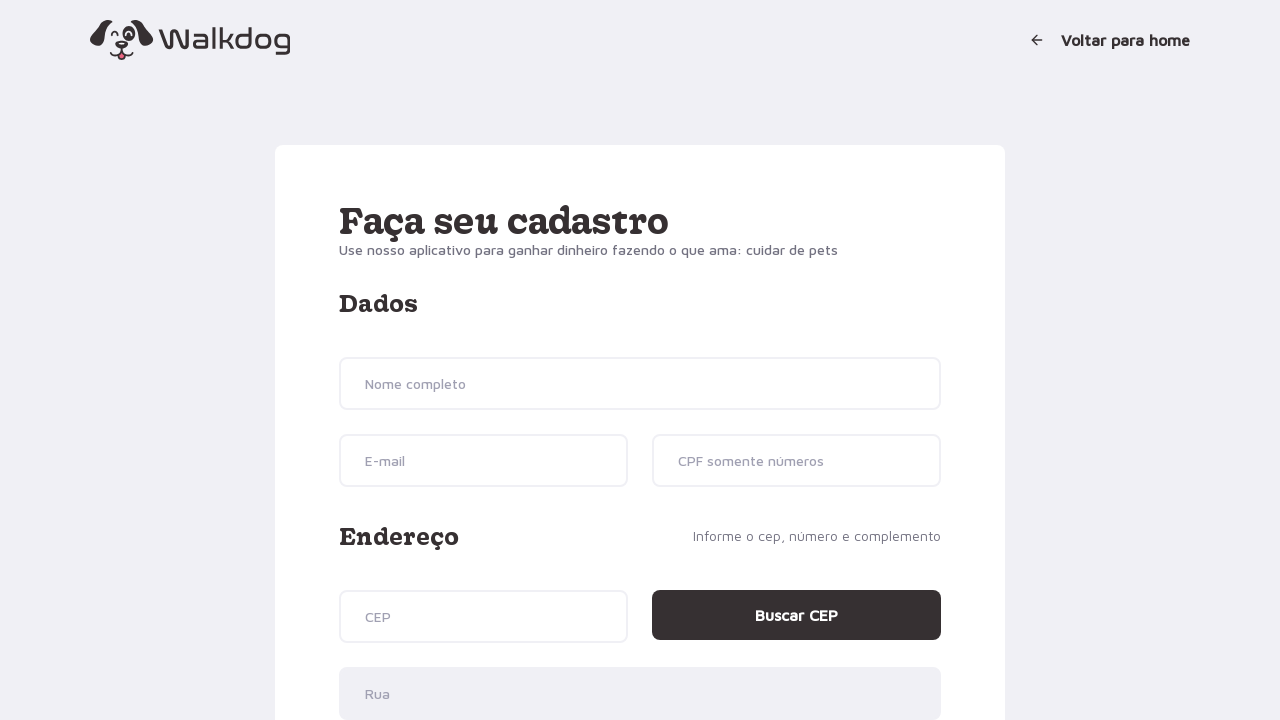

Filled name field with 'Maria Santos' on input[name='name']
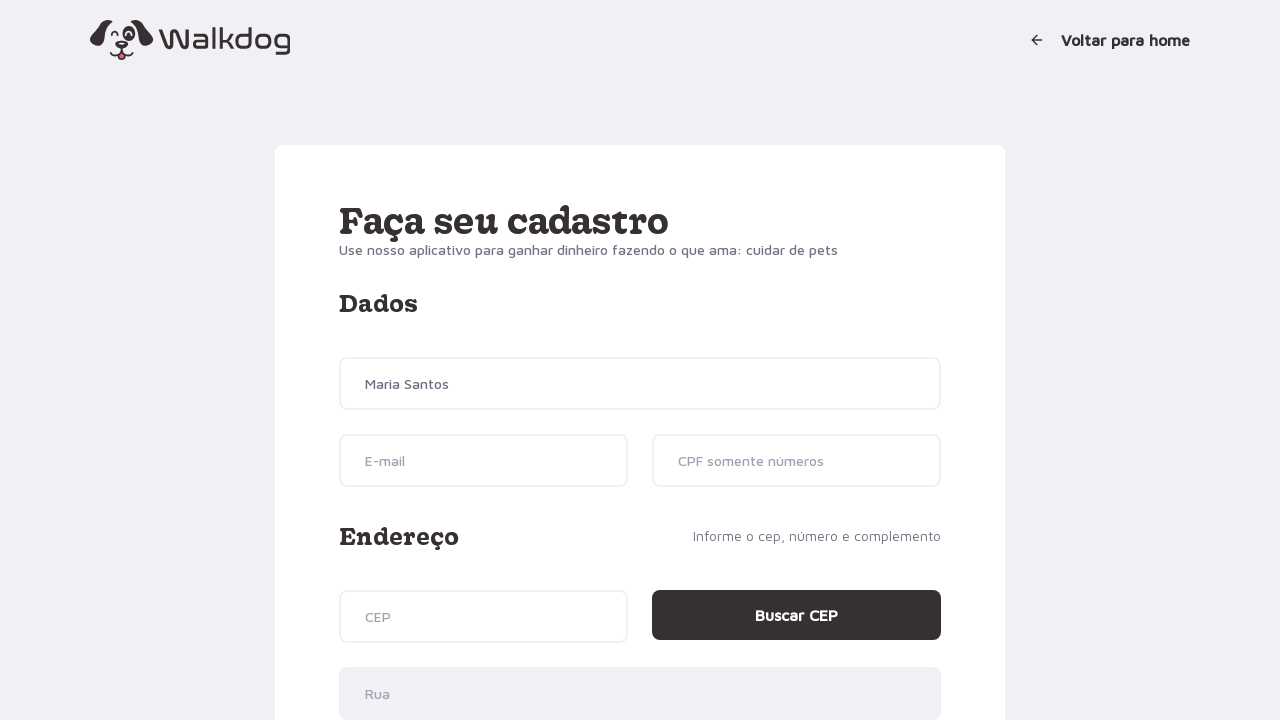

Filled email field with 'maria.santos@testmail.com' on input[name='email']
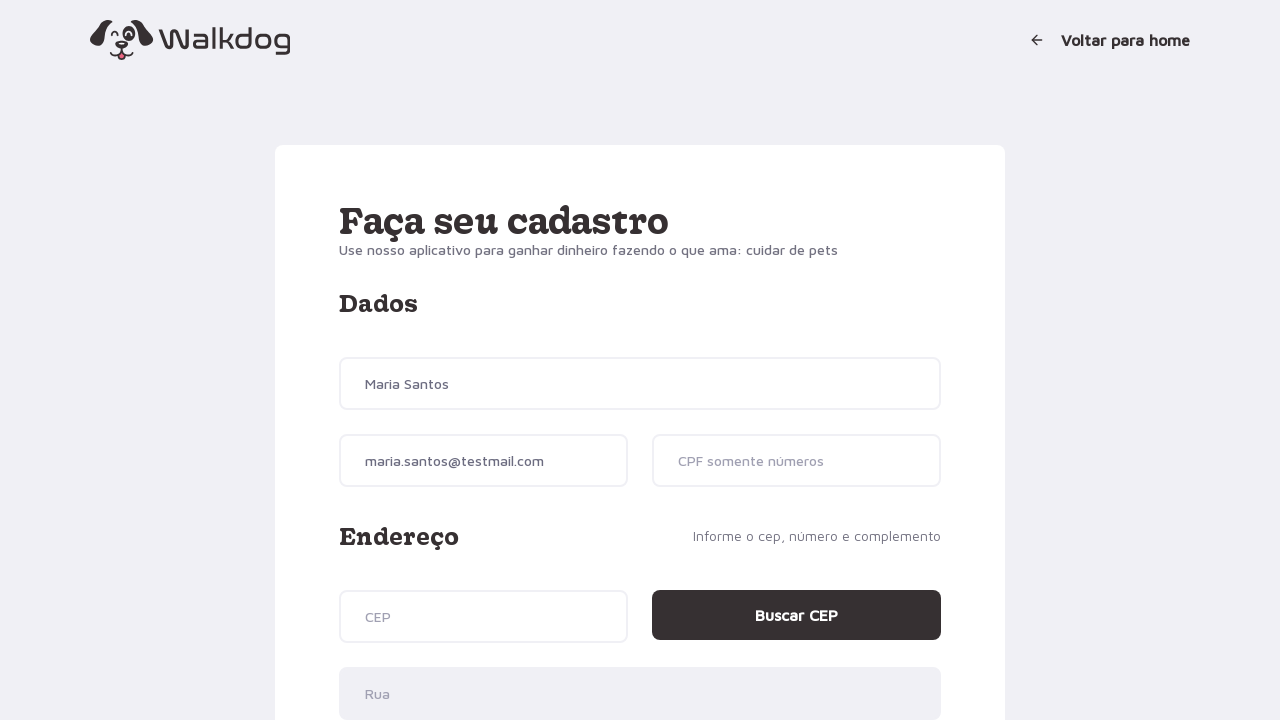

Filled CPF field with '12345678901' on input[name='cpf']
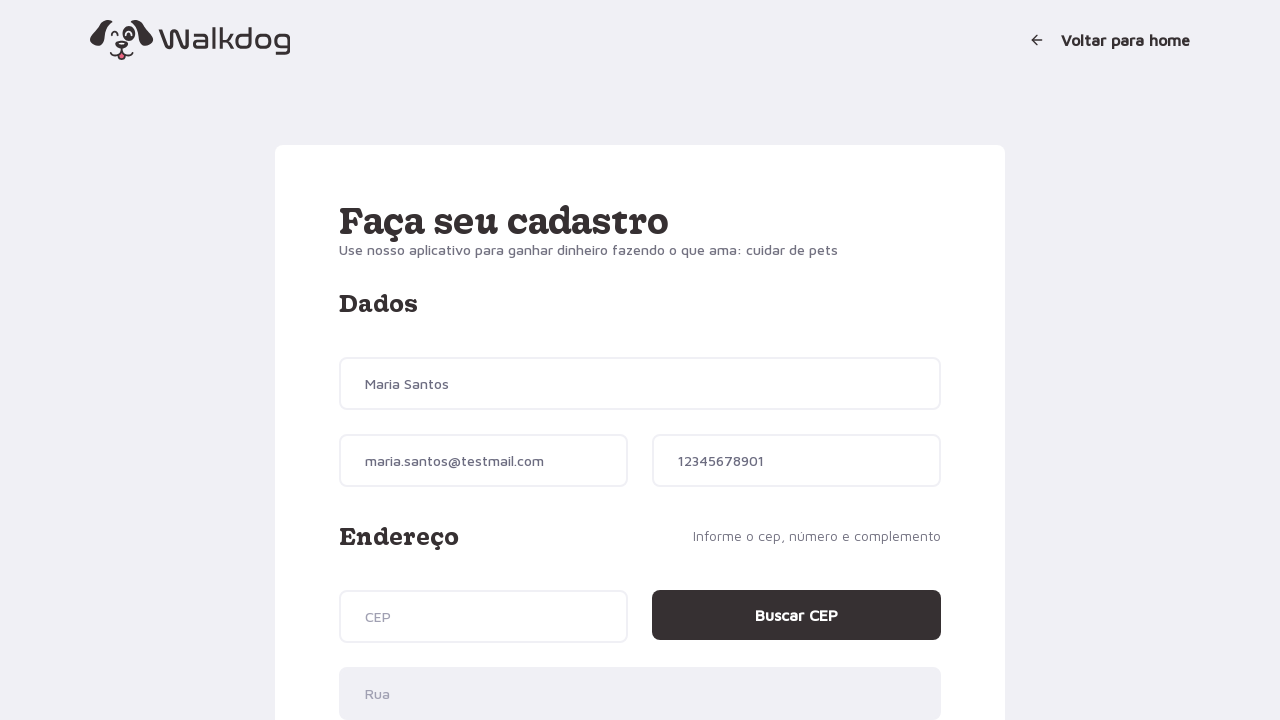

Filled CEP (postal code) field with '01310-100' on input[name='cep']
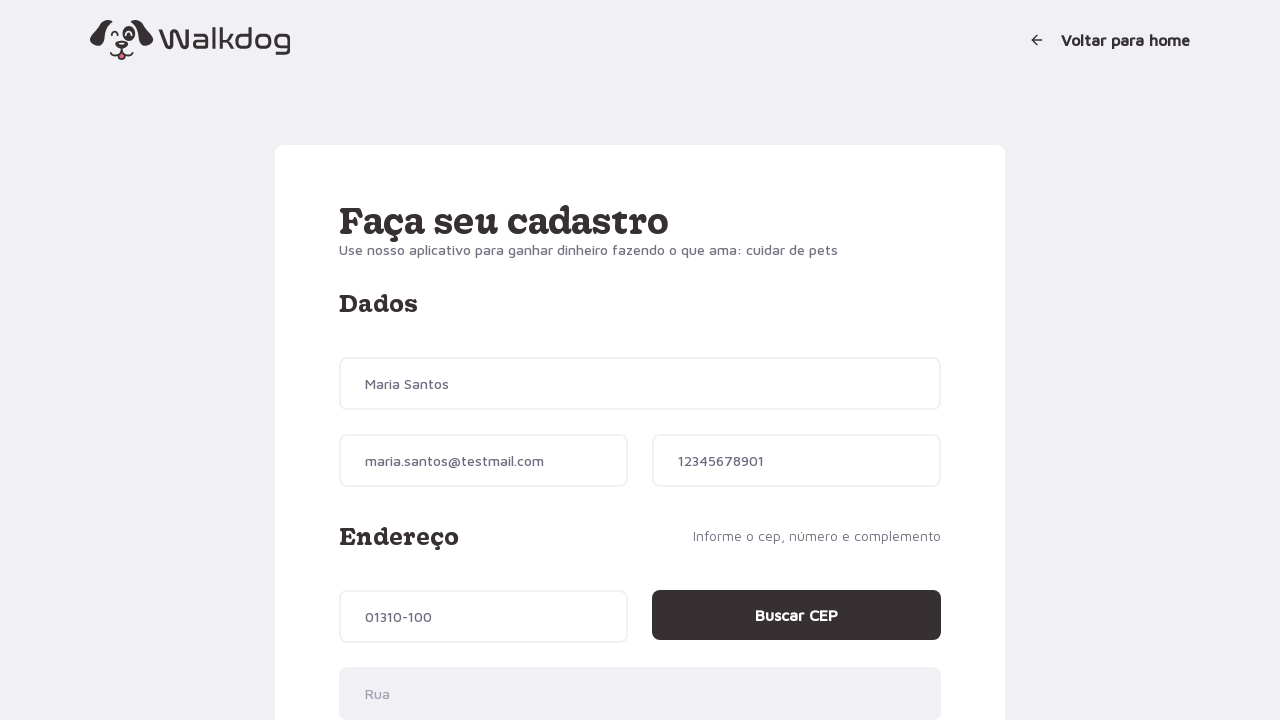

Filled address number field with '450' on input[name='addressNumber']
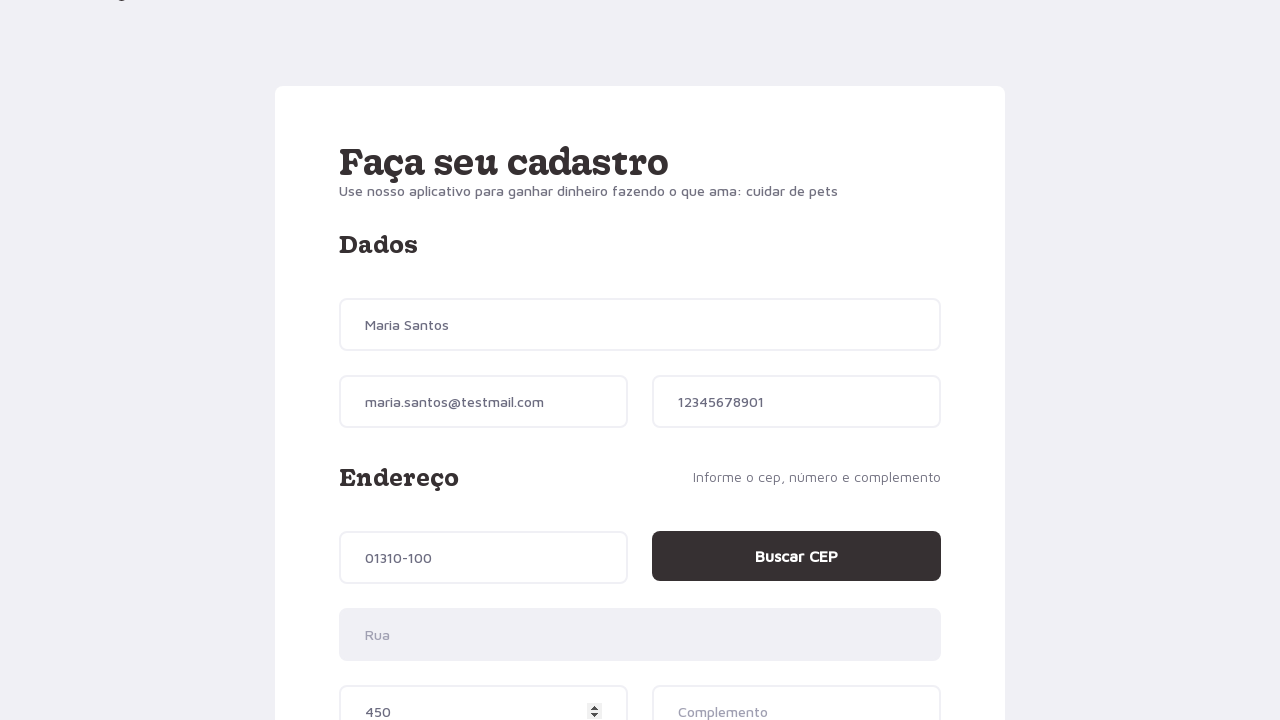

Filled address details field with 'Bloco B Apt 102' on input[name='addressDetails']
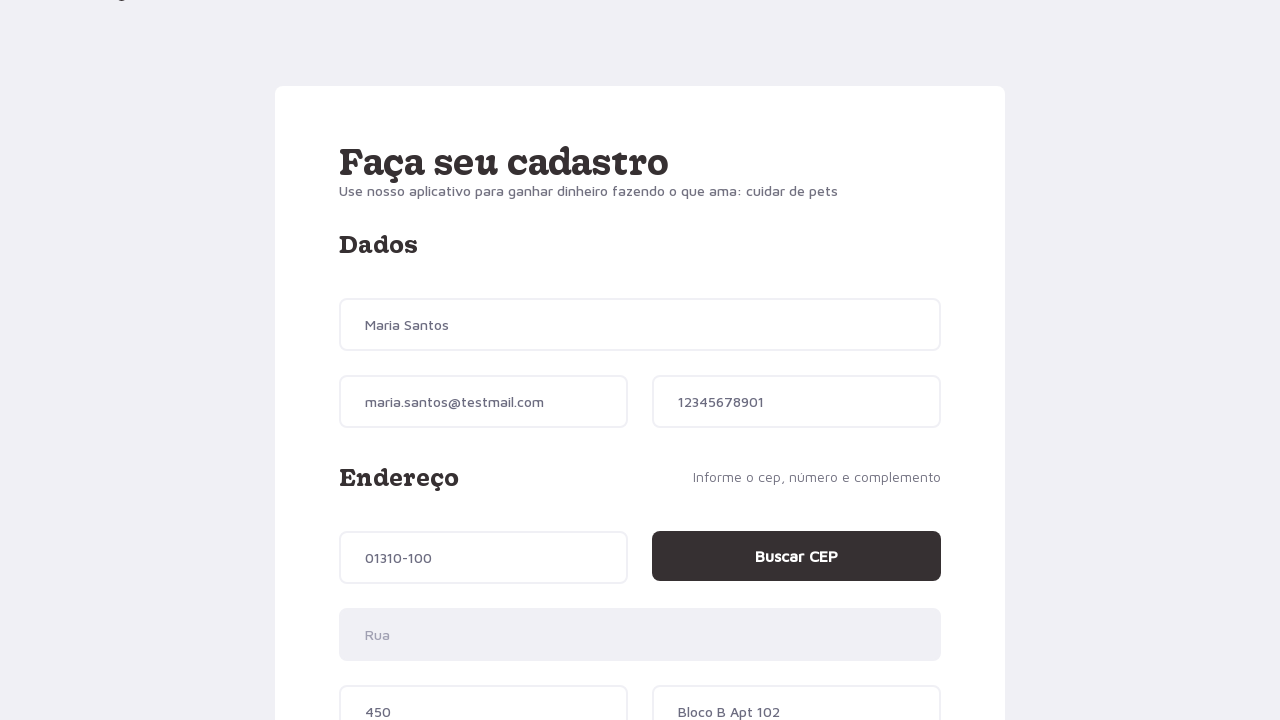

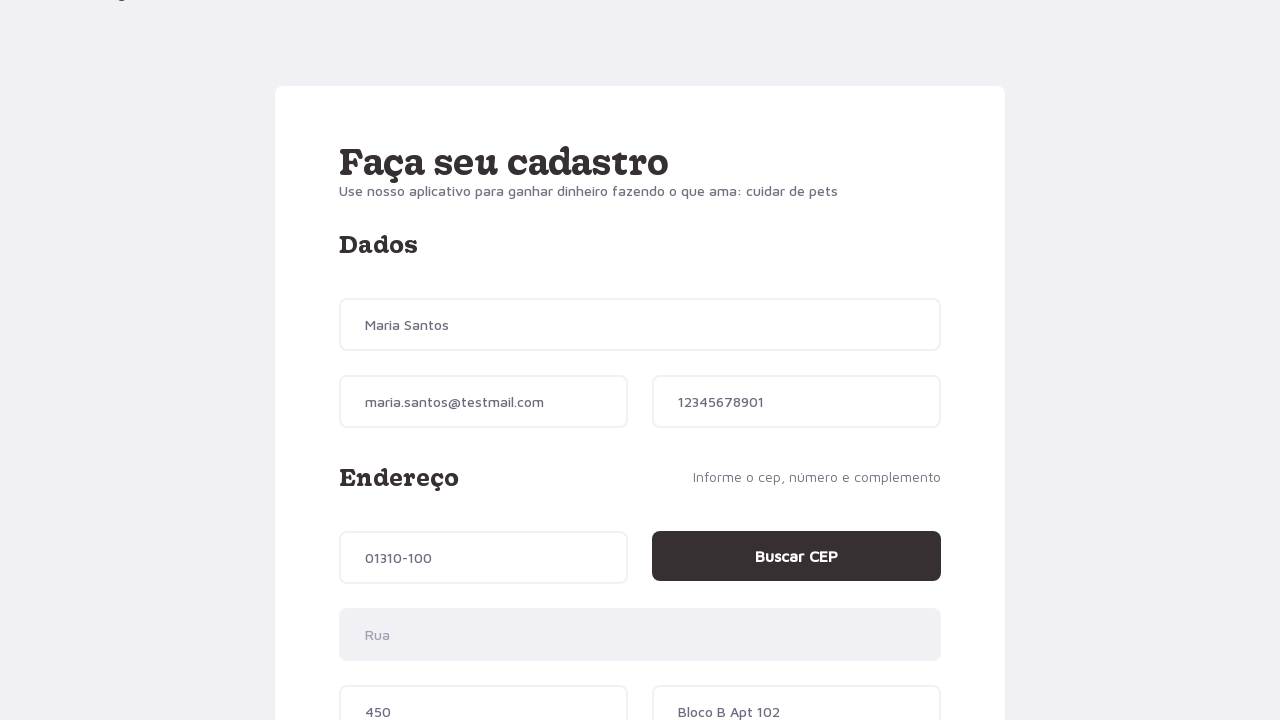